Navigates to JPL Space page and clicks the full image button to reveal the featured Mars image

Starting URL: https://data-class-jpl-space.s3.amazonaws.com/JPL_Space/index.html

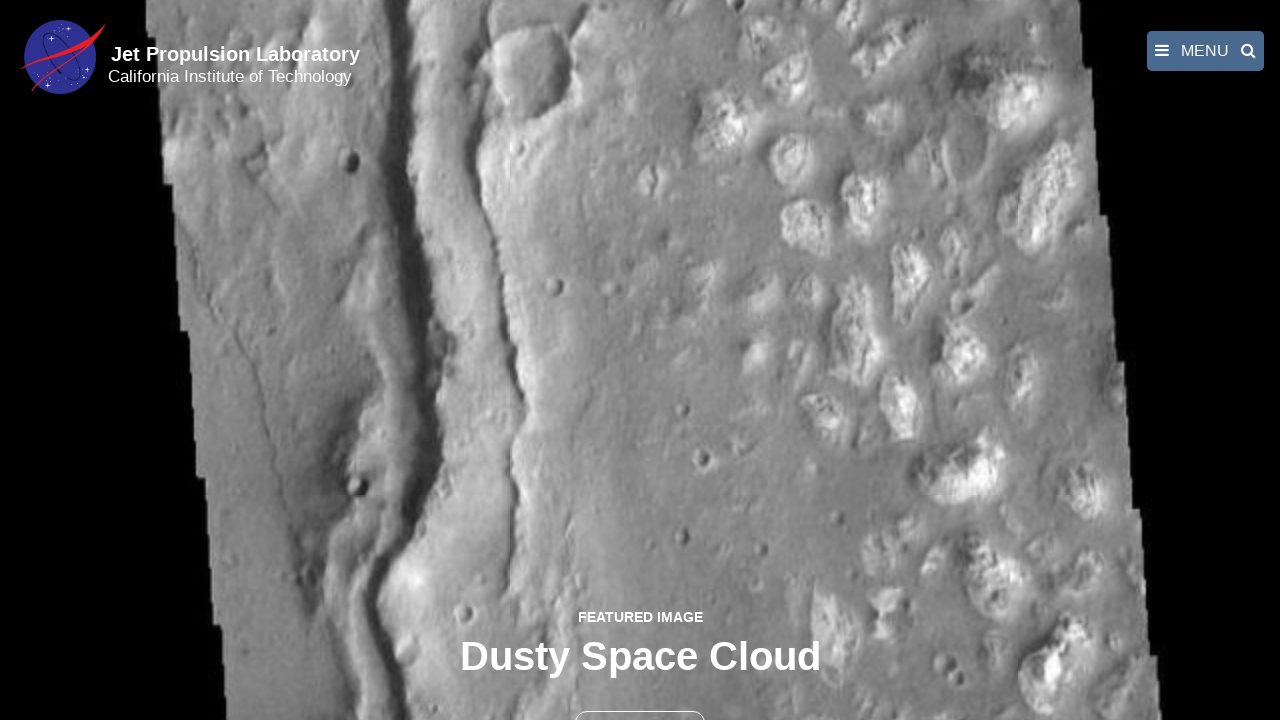

Navigated to JPL Space page
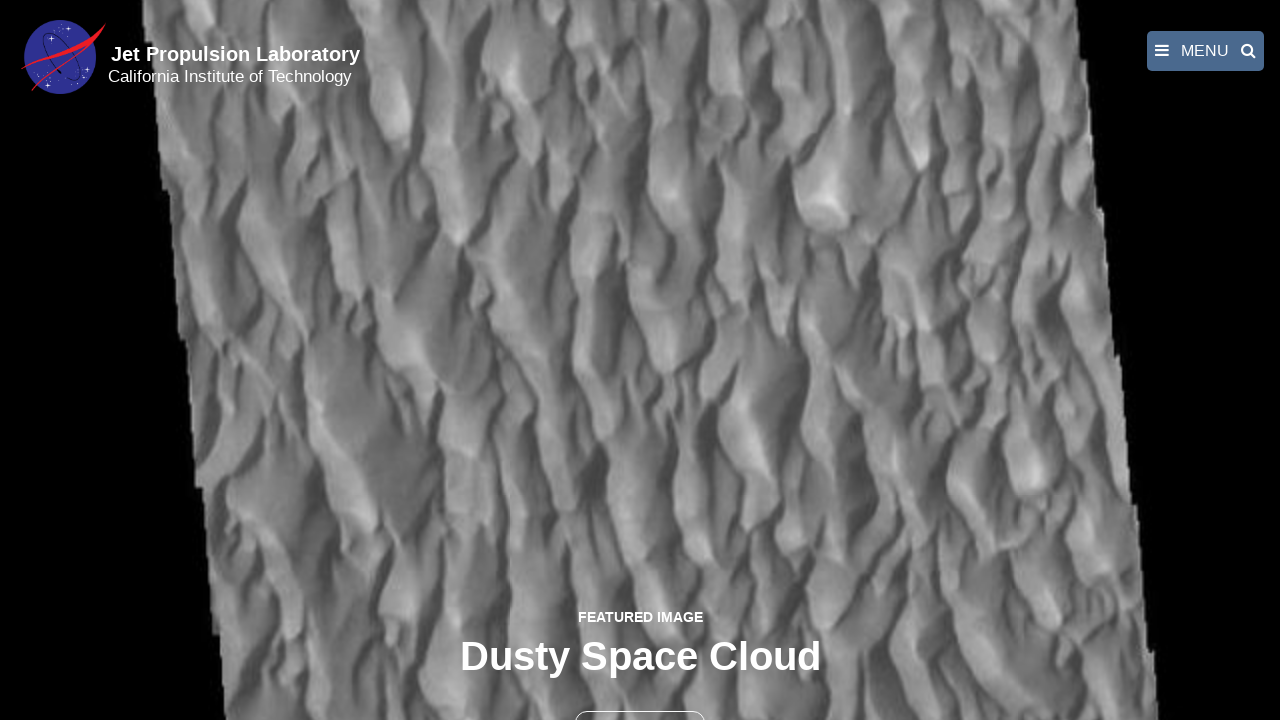

Clicked the full image button to reveal featured Mars image at (640, 699) on button >> nth=1
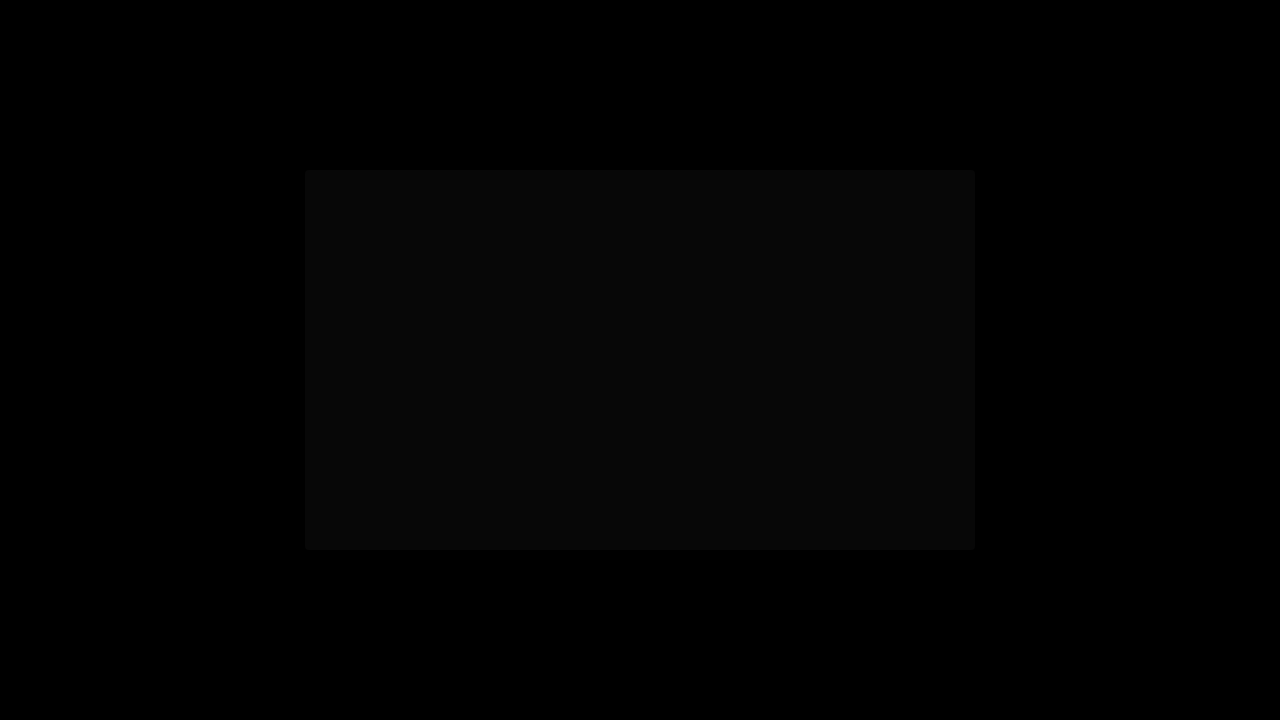

Full-size featured Mars image loaded and displayed
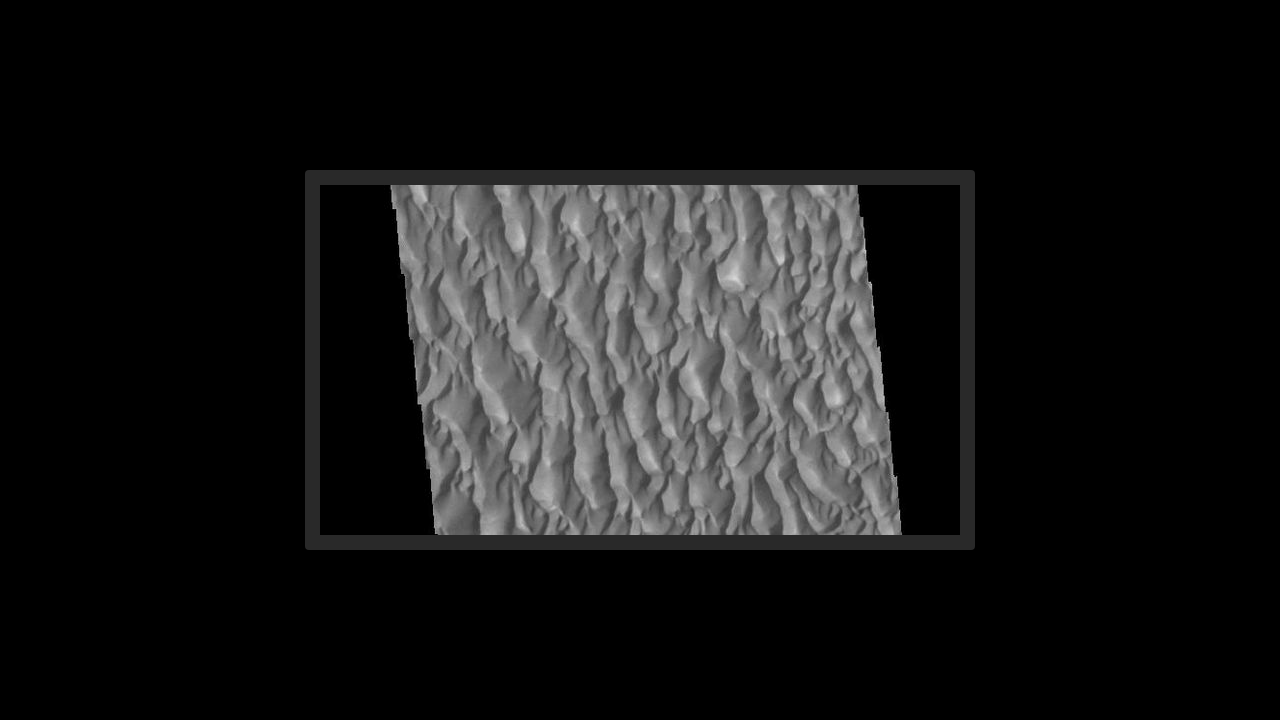

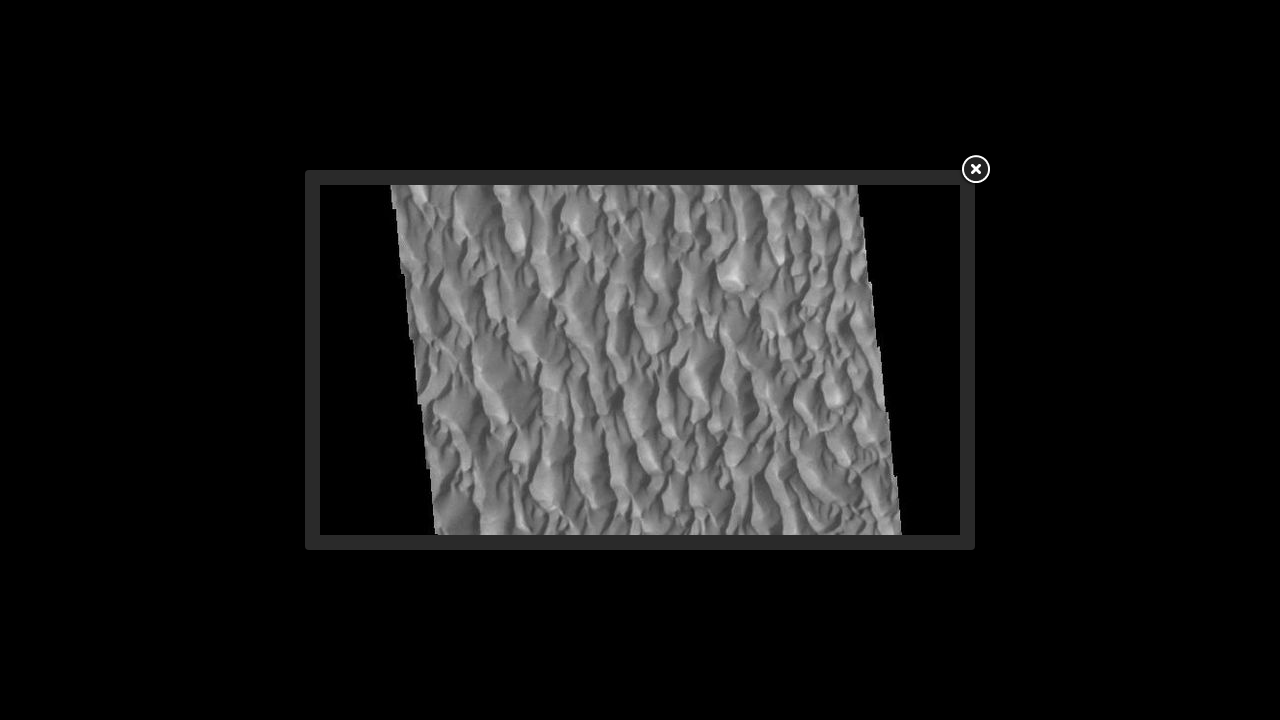